Tests enabling a disabled input field and entering text into it

Starting URL: http://the-internet.herokuapp.com/dynamic_controls

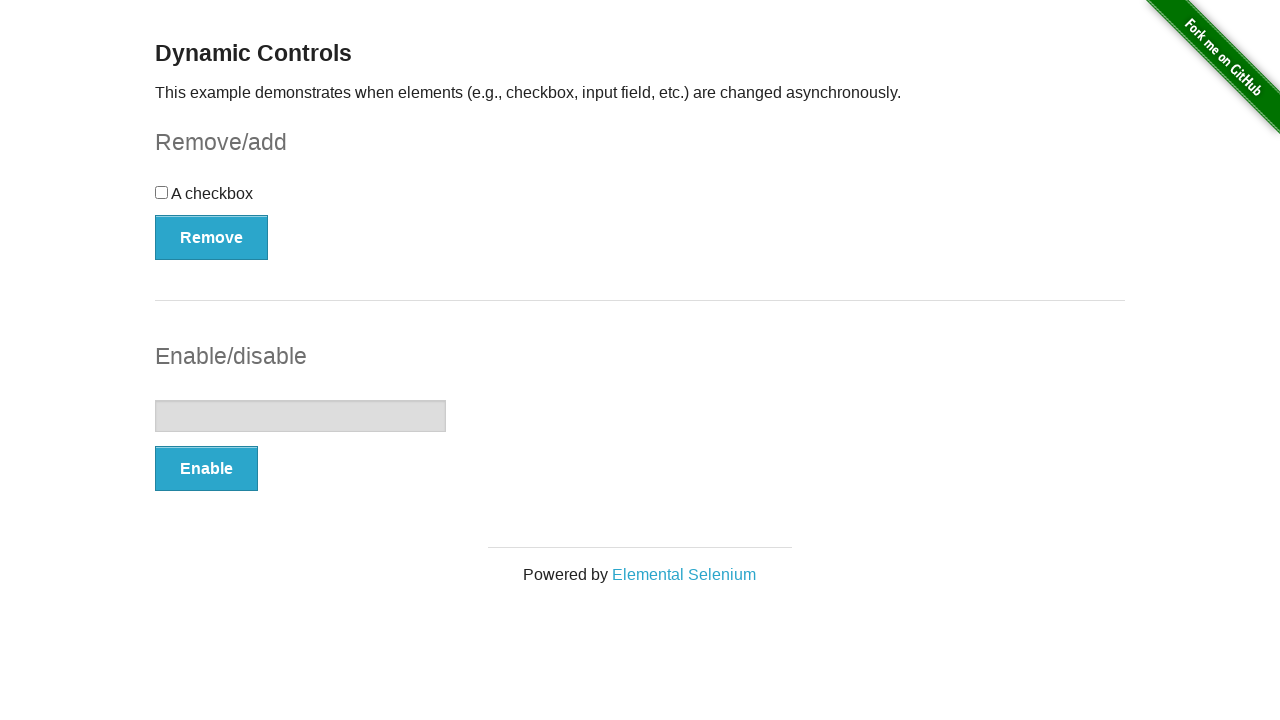

Clicked Enable button to enable the input field at (206, 469) on xpath=//button[contains(text(),'Enable')]
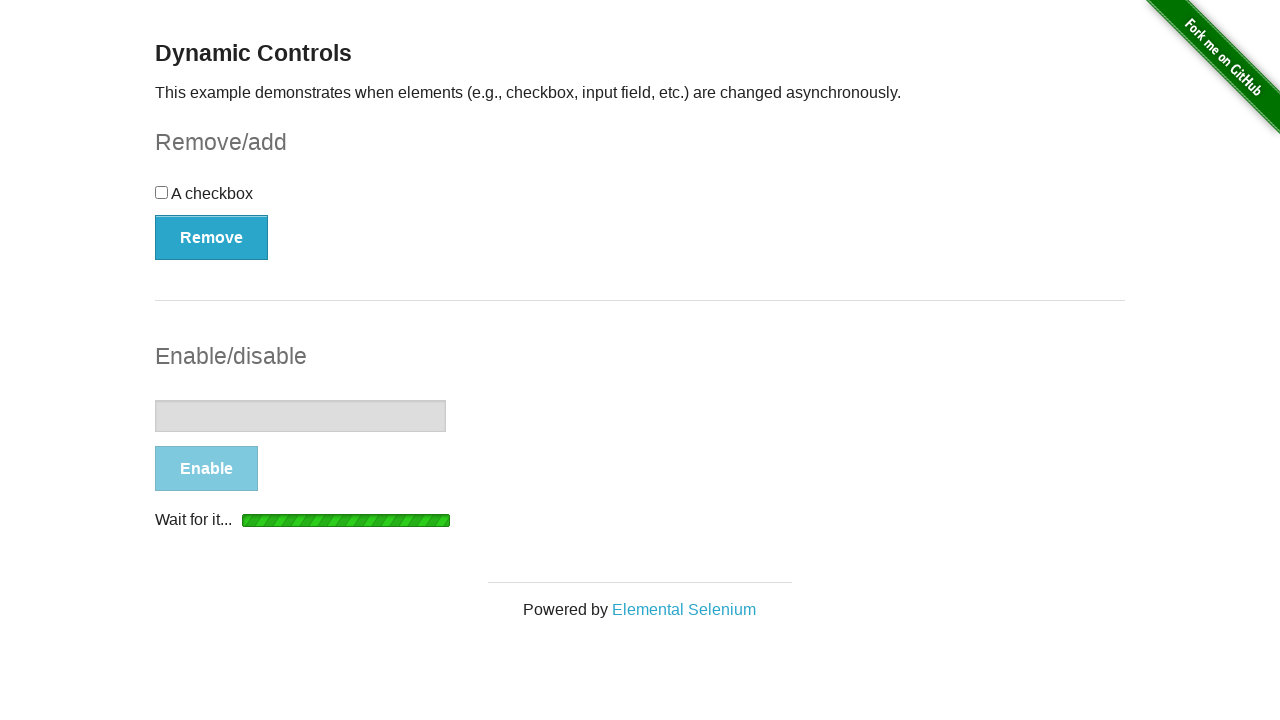

Input field became visible
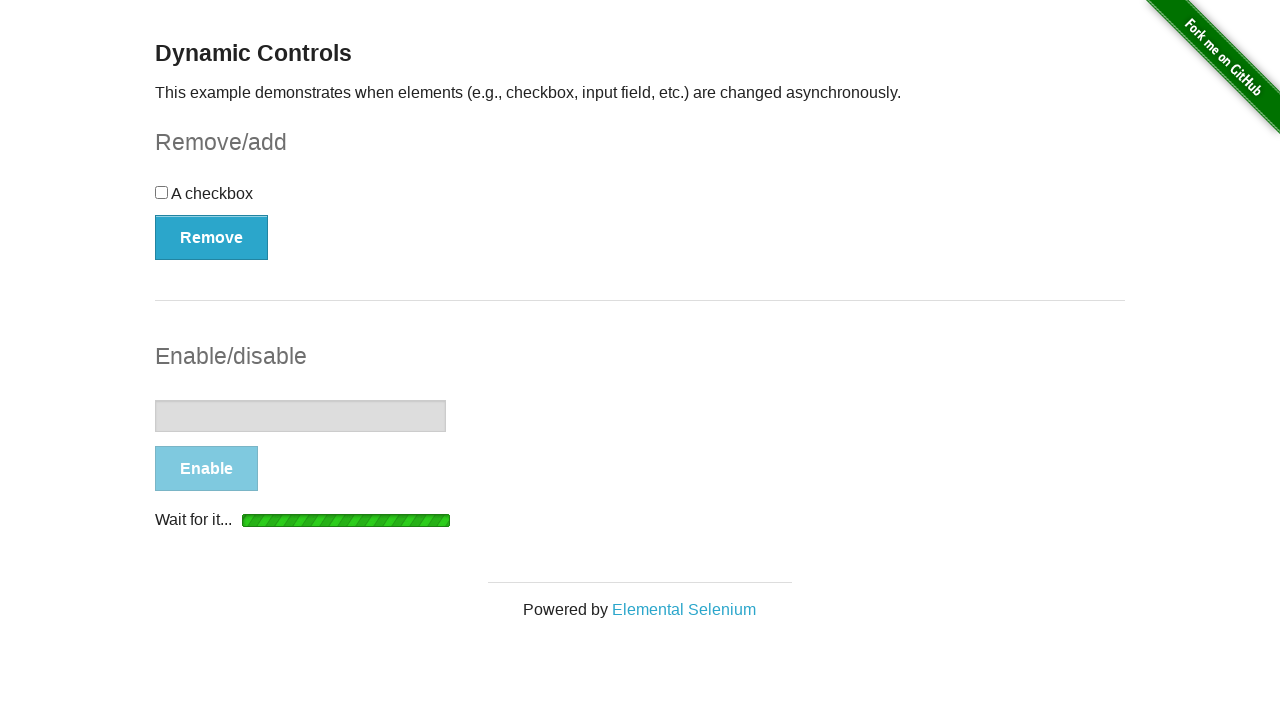

Input field is now enabled (disabled property is false)
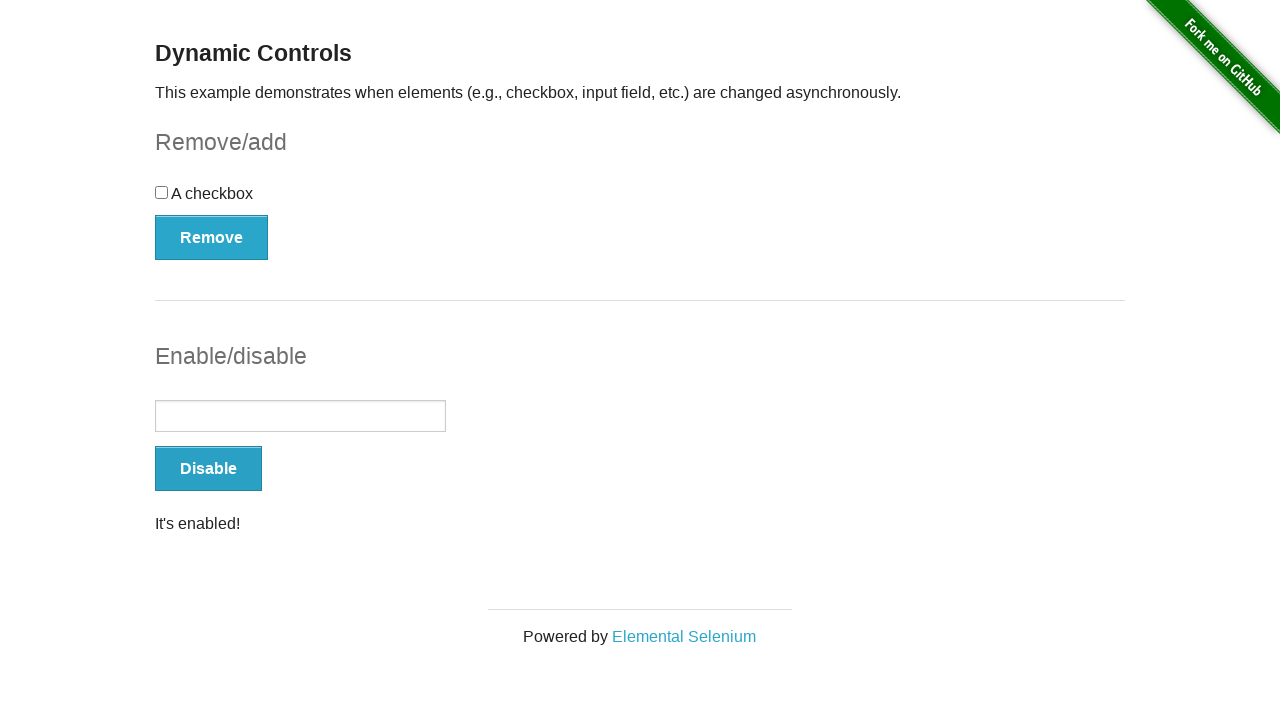

Entered text 'My name is Kannika' into the enabled input field on (//input)[2]
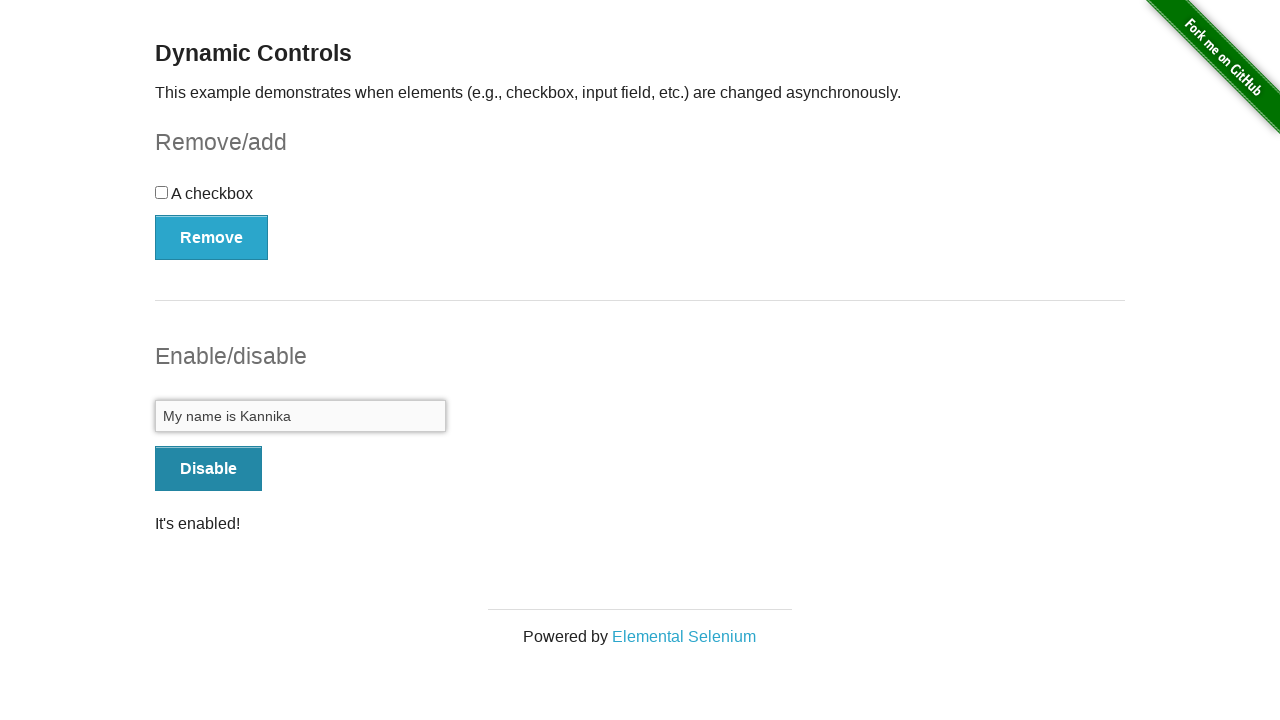

Verified input field contains 'My name is Kannika'
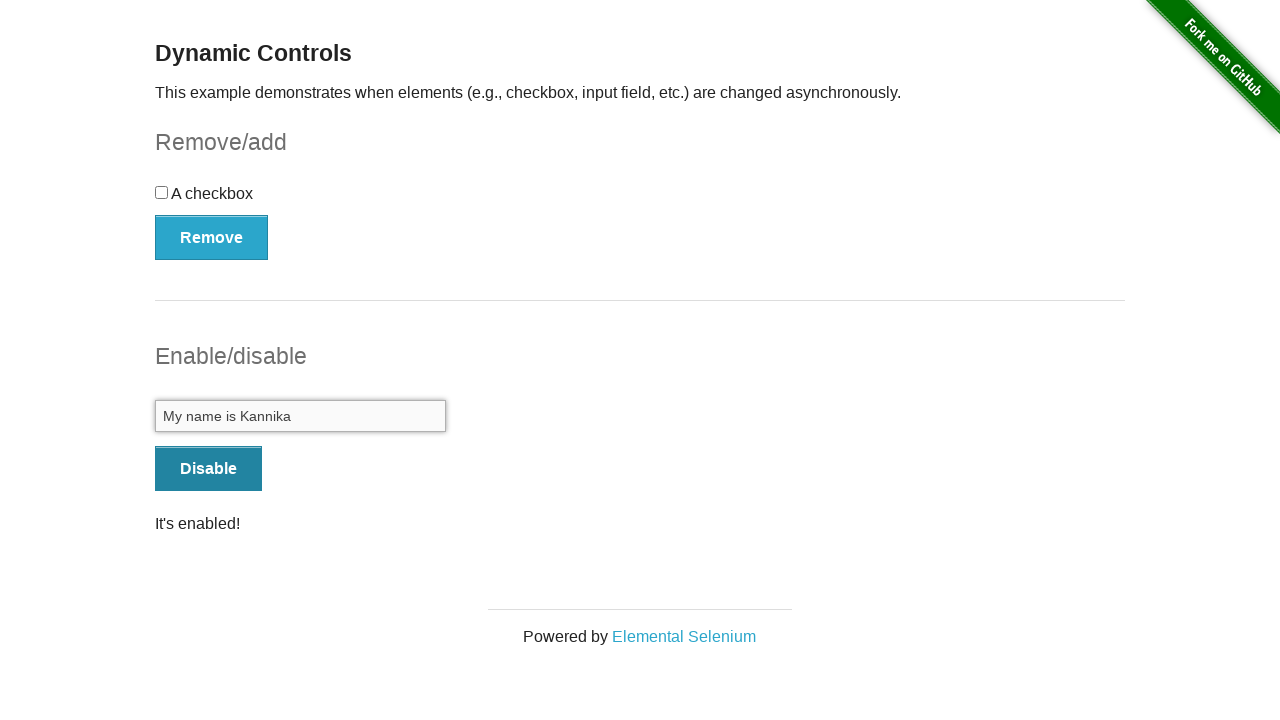

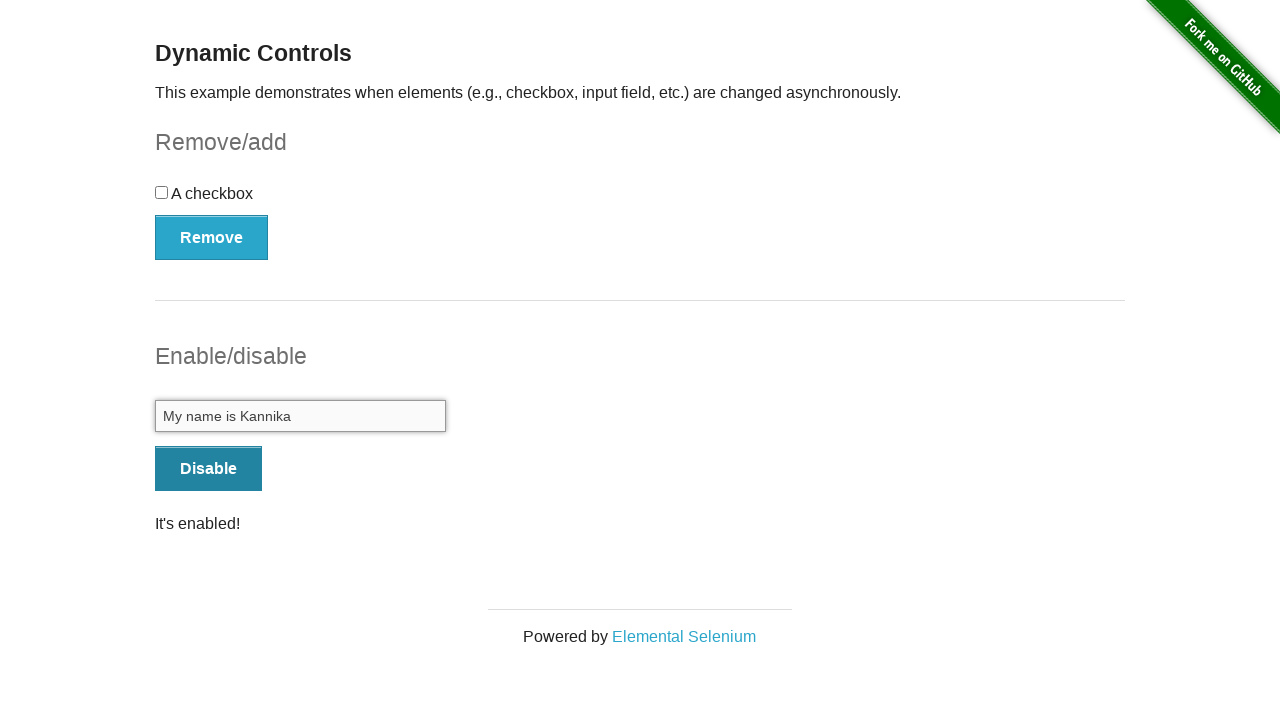